Navigates to the Ambev Brazil homepage and waits for the page to load.

Starting URL: https://www.ambev.com.br/

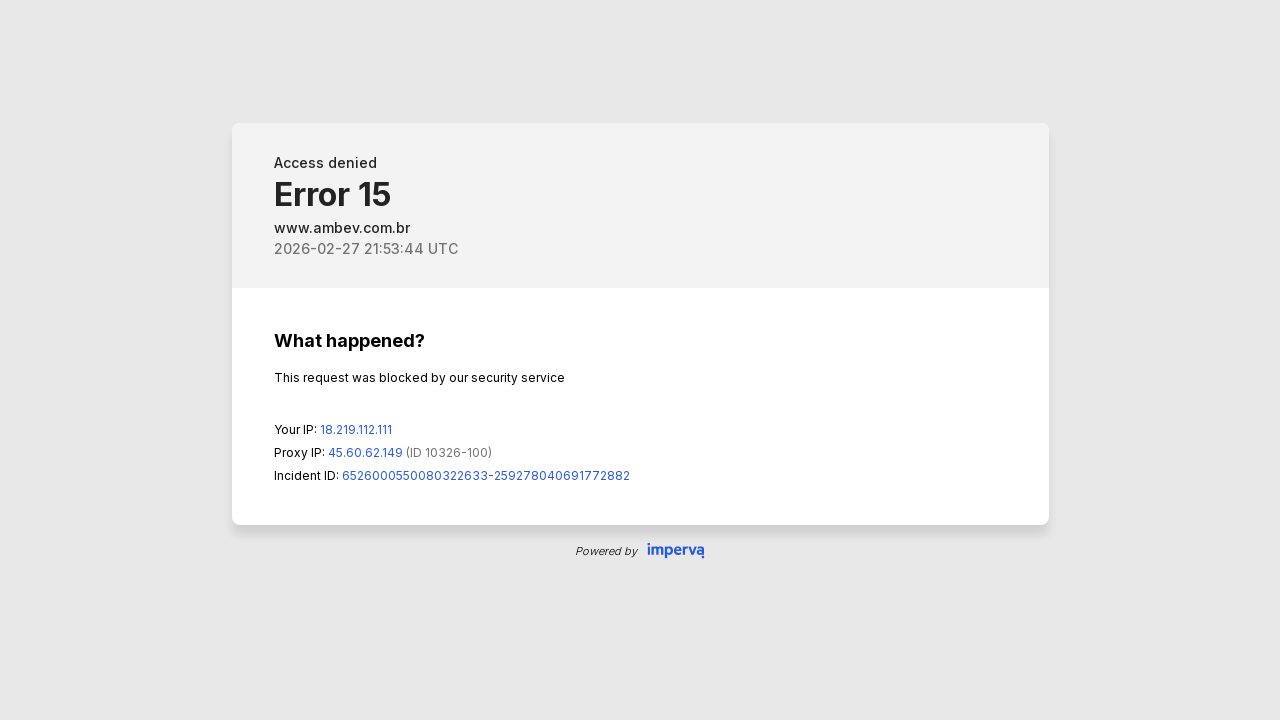

Navigated to Ambev Brazil homepage
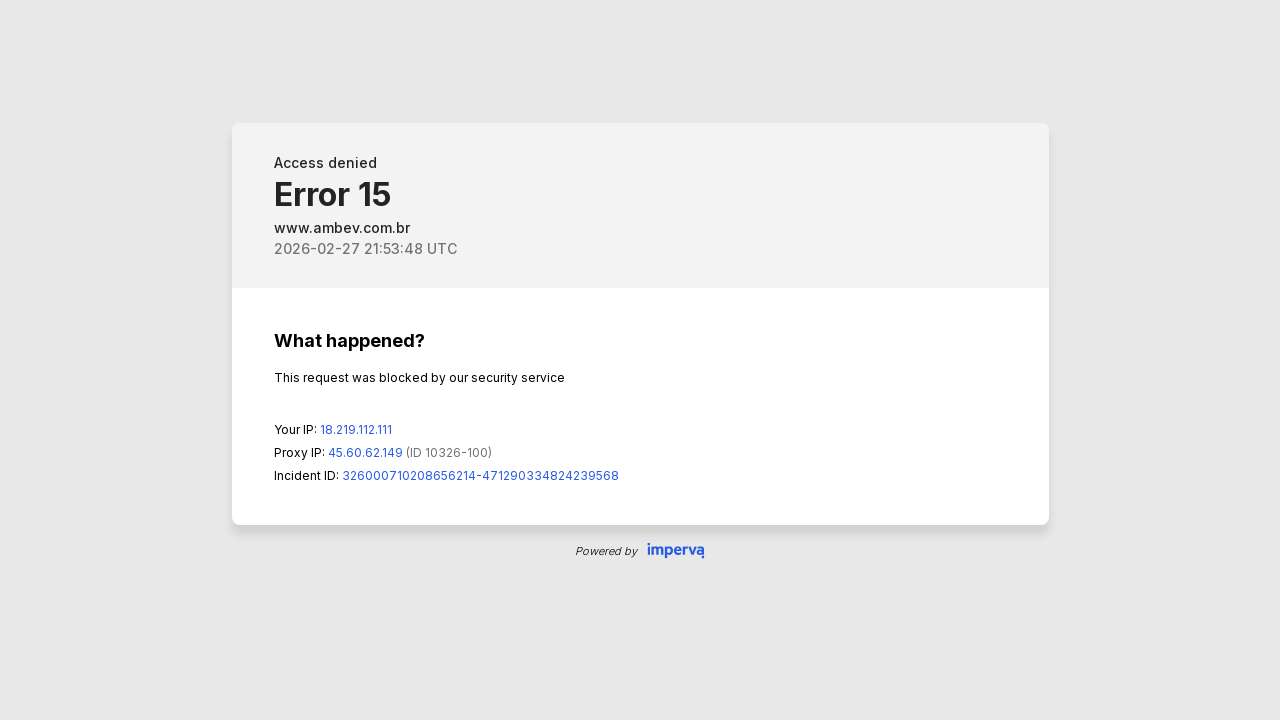

Page DOM content loaded
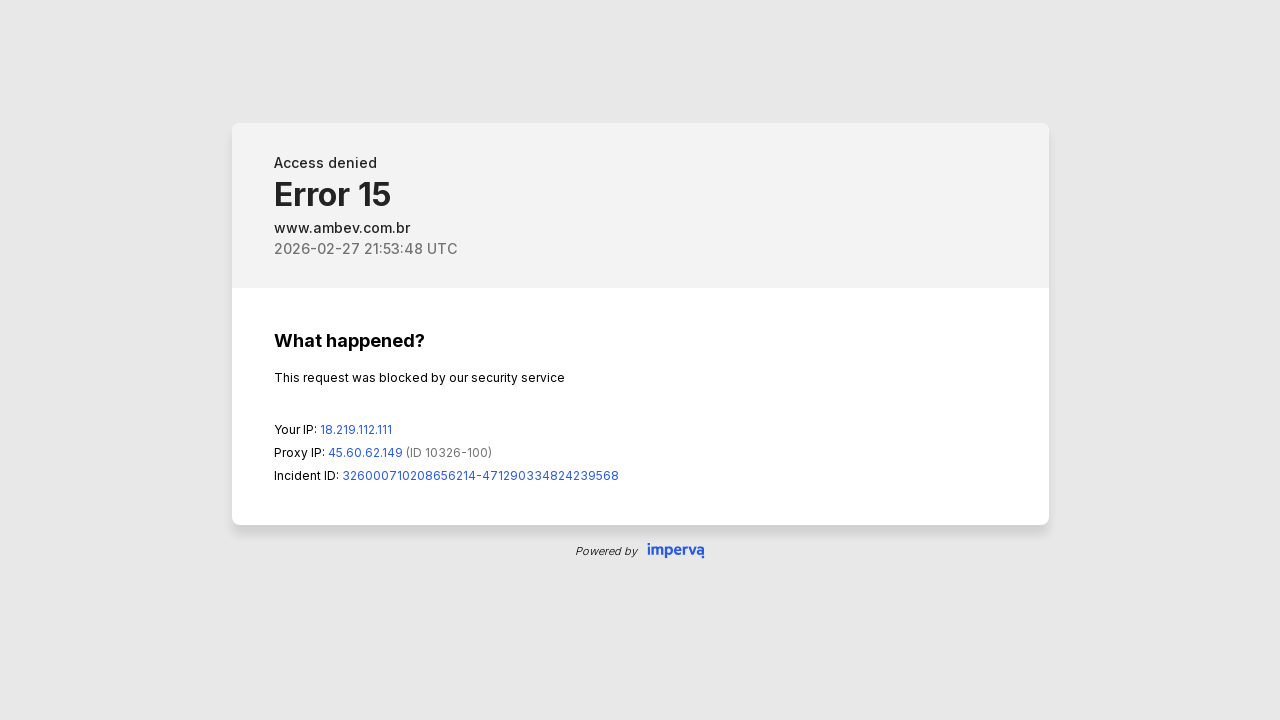

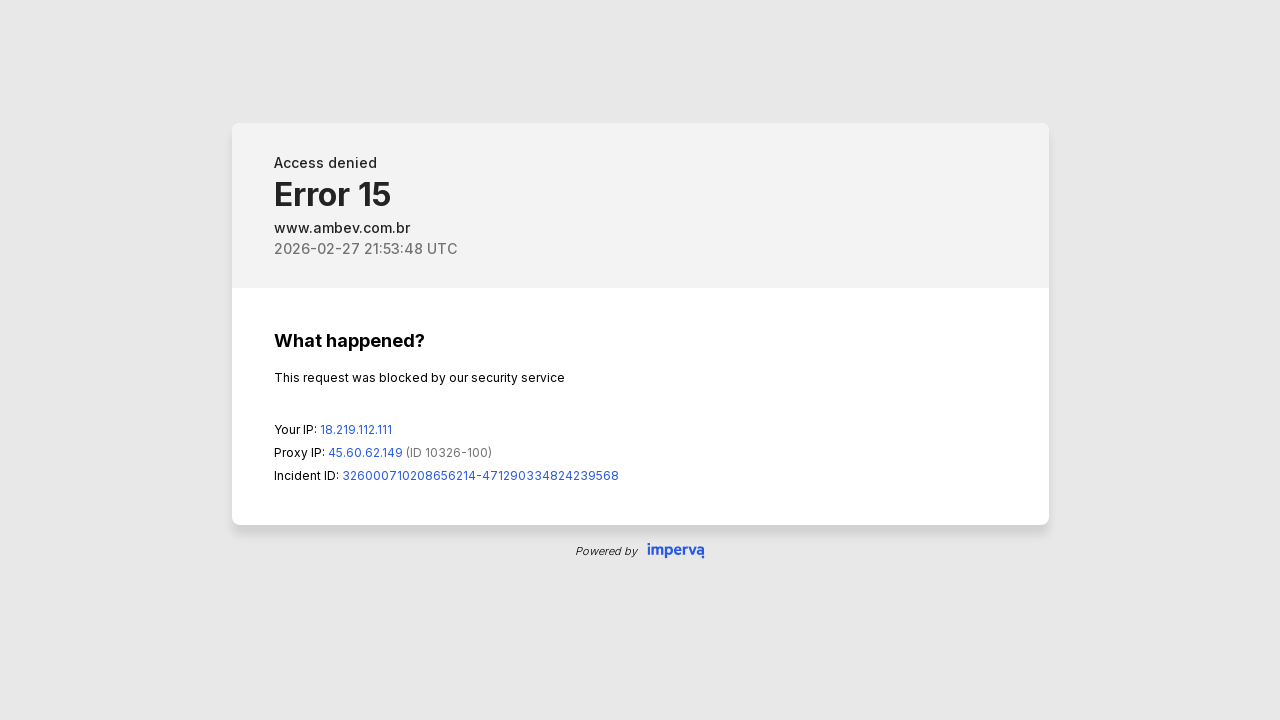